Tests that the delete button is visible after clicking 'Add Element'

Starting URL: https://the-internet.herokuapp.com/add_remove_elements/

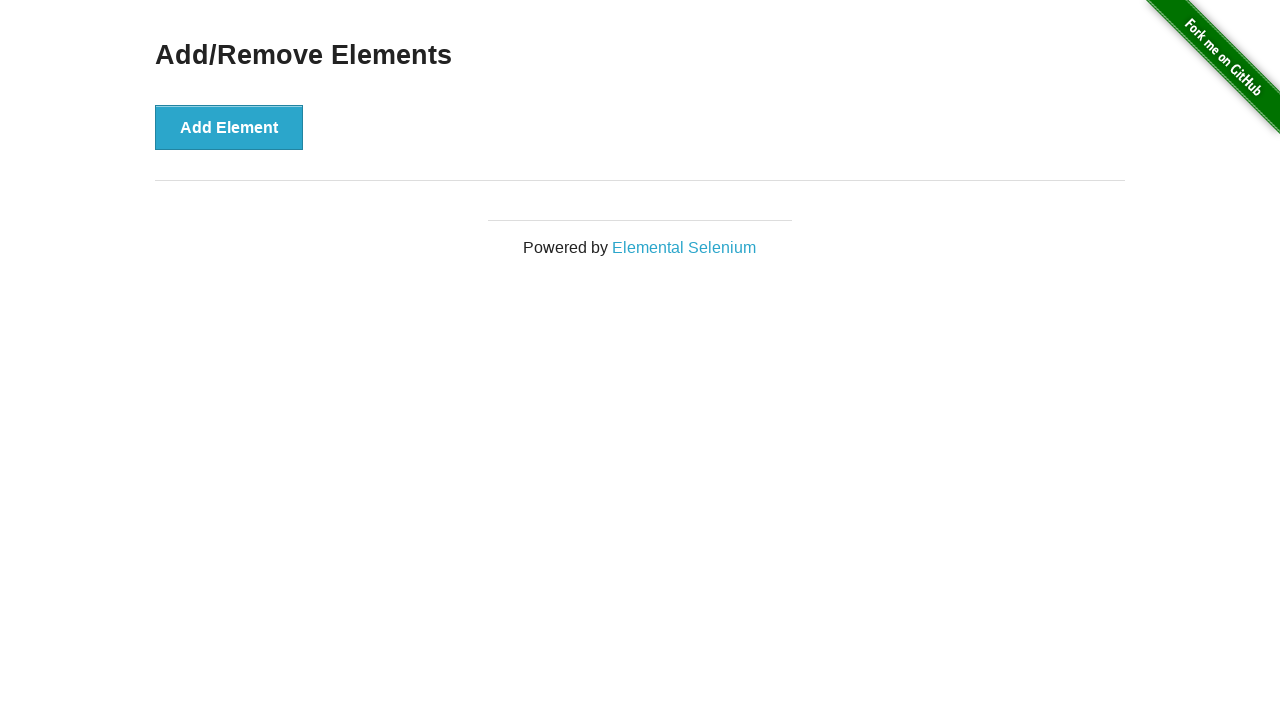

Clicked 'Add Element' button at (229, 127) on button[onclick='addElement()']
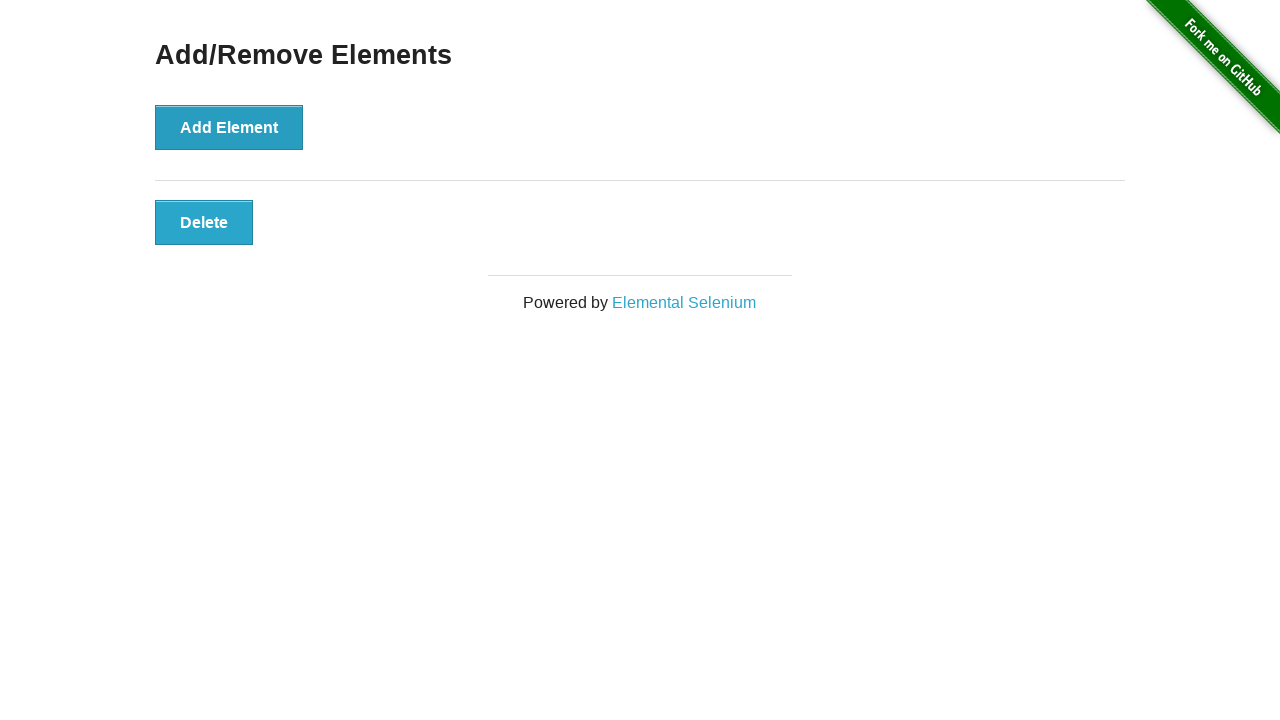

Located delete button element
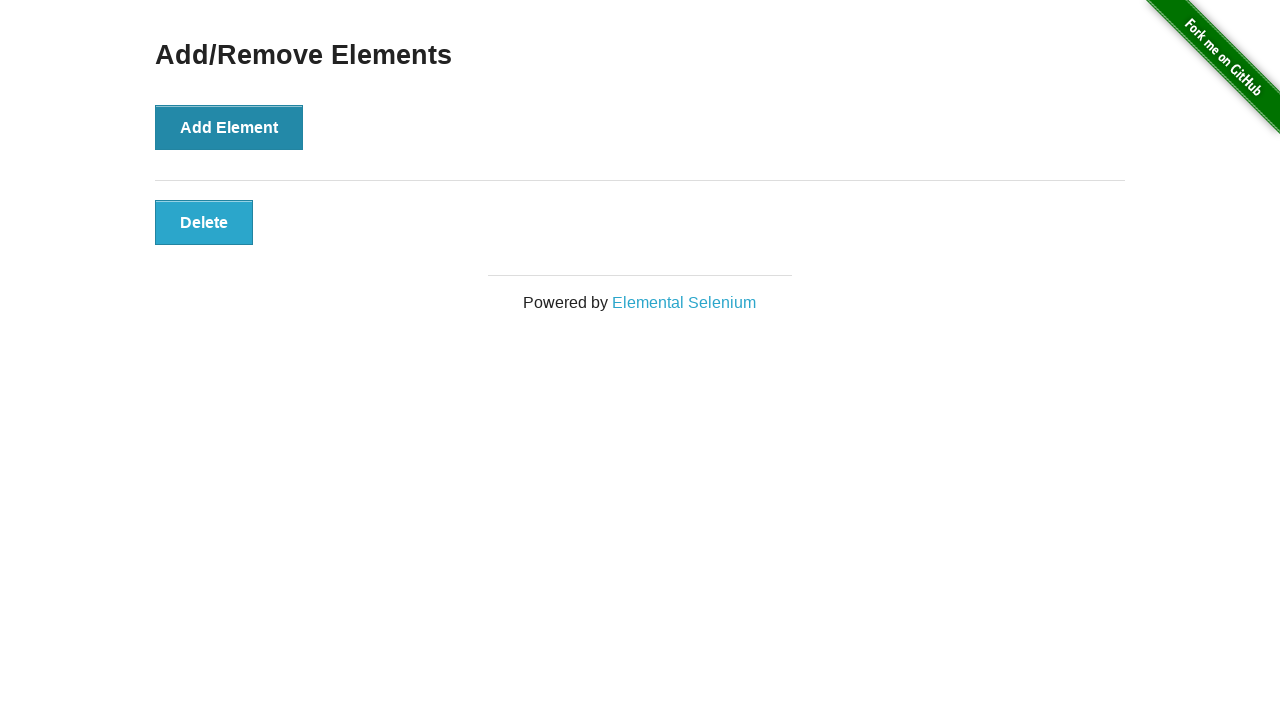

Verified delete button is visible
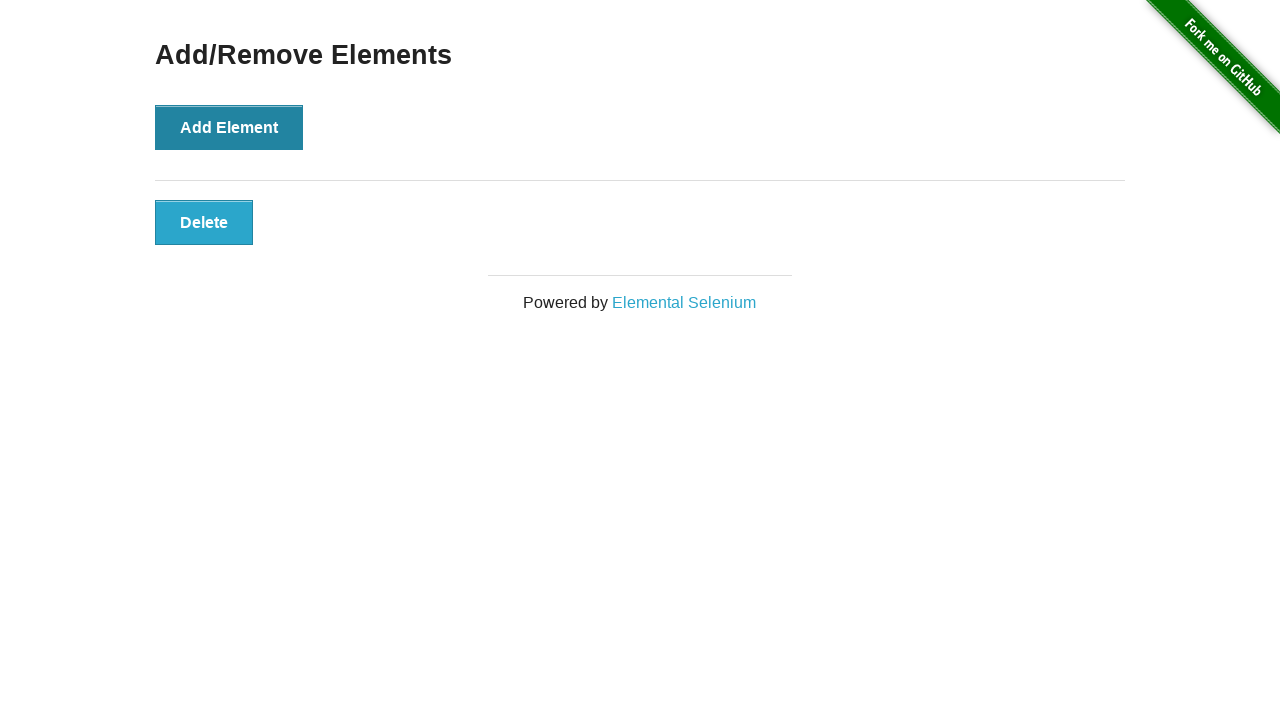

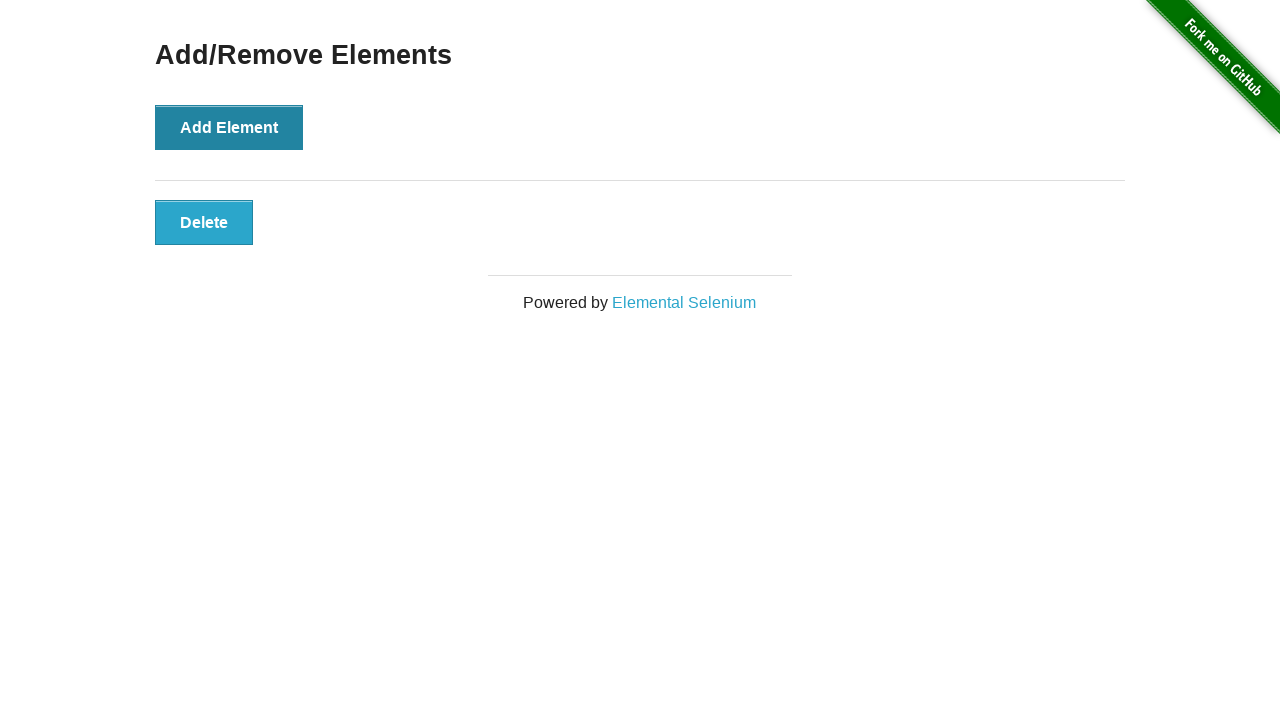